Tests form field interactions on a practice automation page by filling out a name field, entering a password, selecting checkboxes for favorite drinks, selecting a radio button for favorite color, choosing an option from a dropdown, entering an email and message, and submitting the form.

Starting URL: https://practice-automation.com/form-fields/

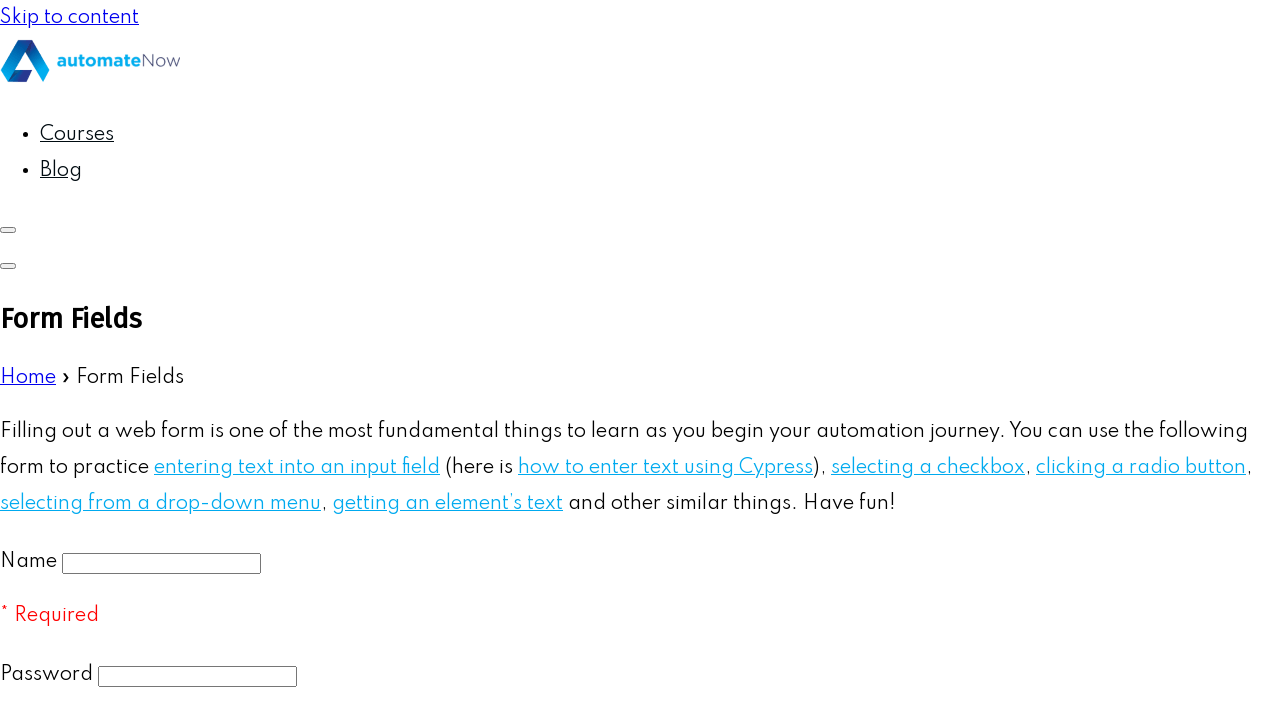

Filled name field with 'John Doe' on #name-input
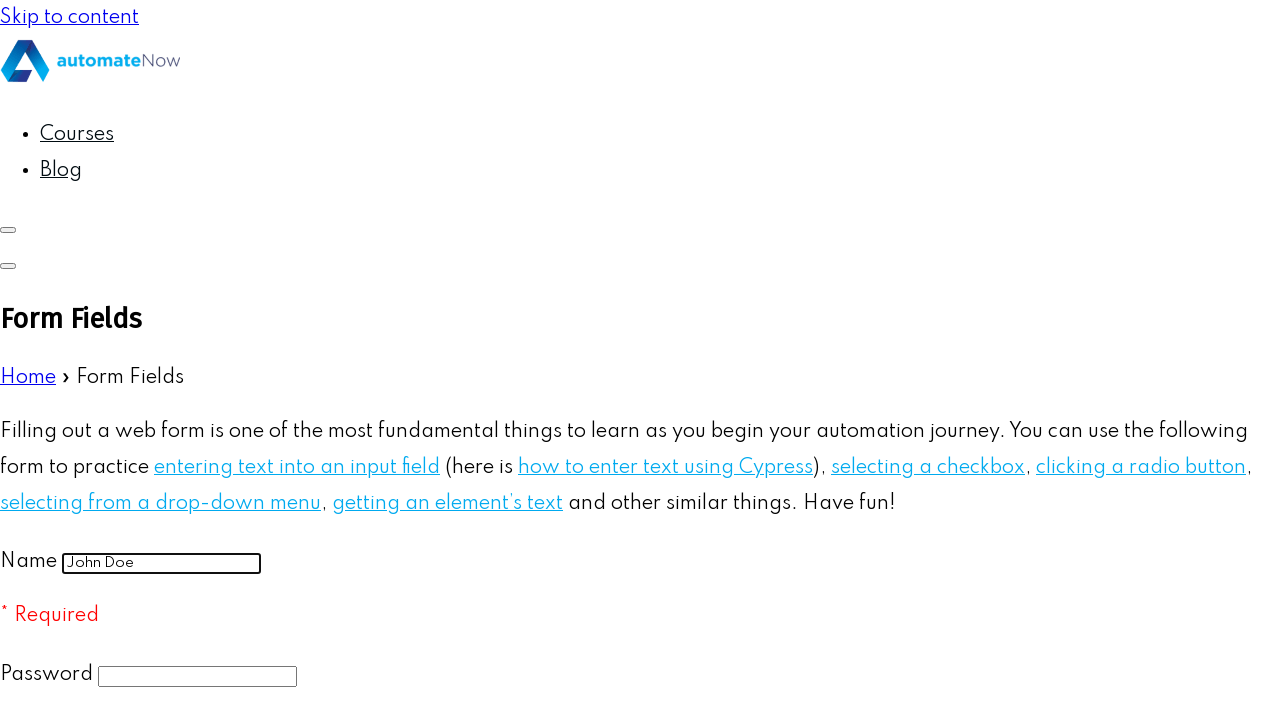

Filled password field with 'SecurePass123' on input[type='password']
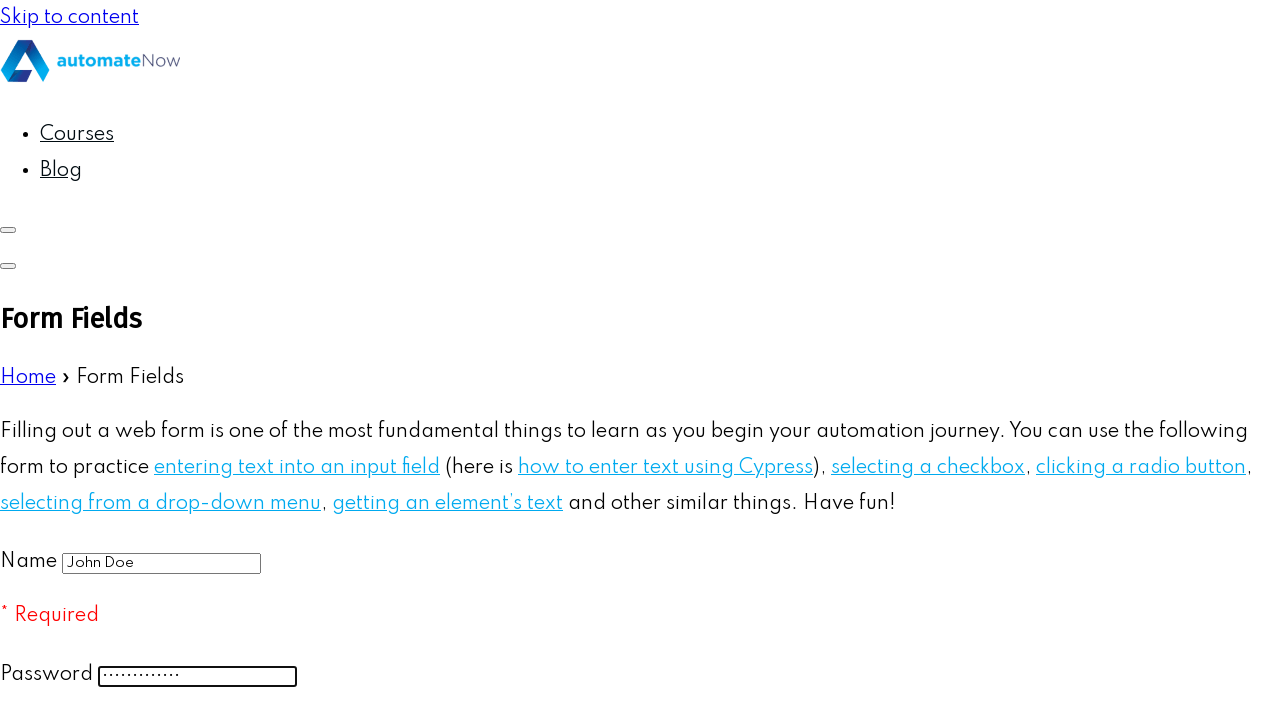

Checked first drink checkbox (Water) at (10, 360) on #drink1
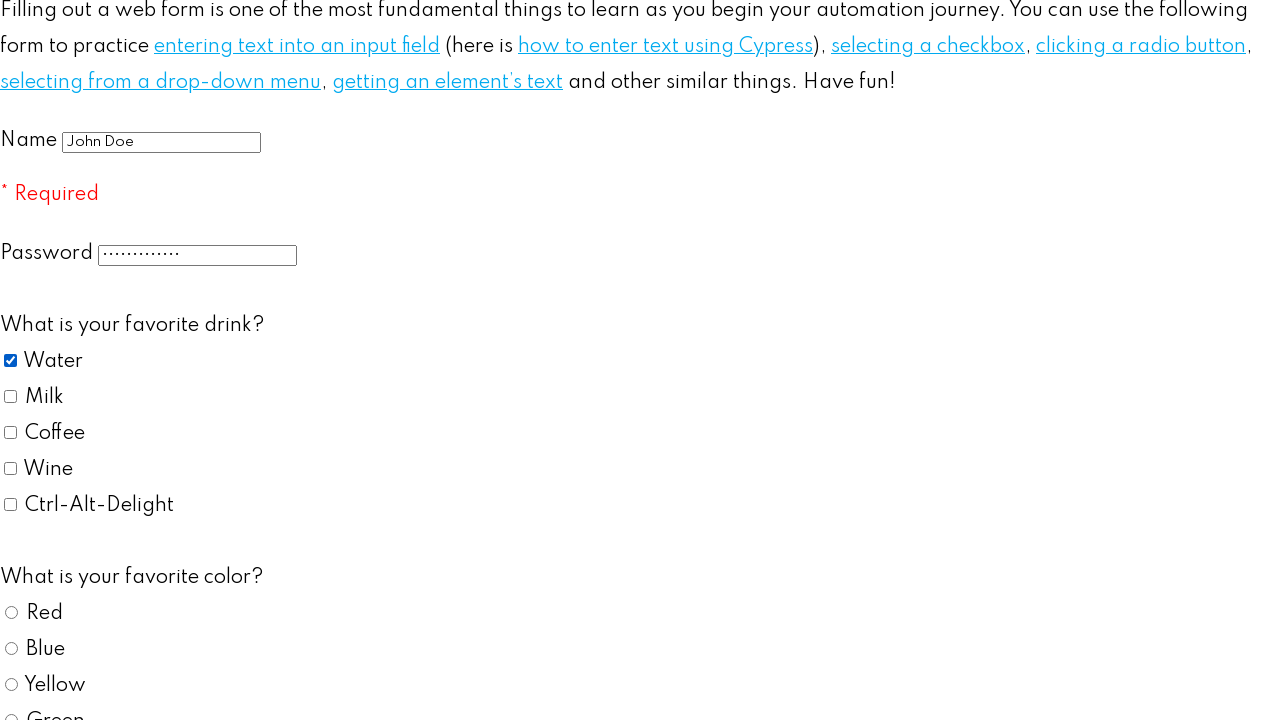

Checked third drink checkbox (Coffee) at (10, 432) on #drink3
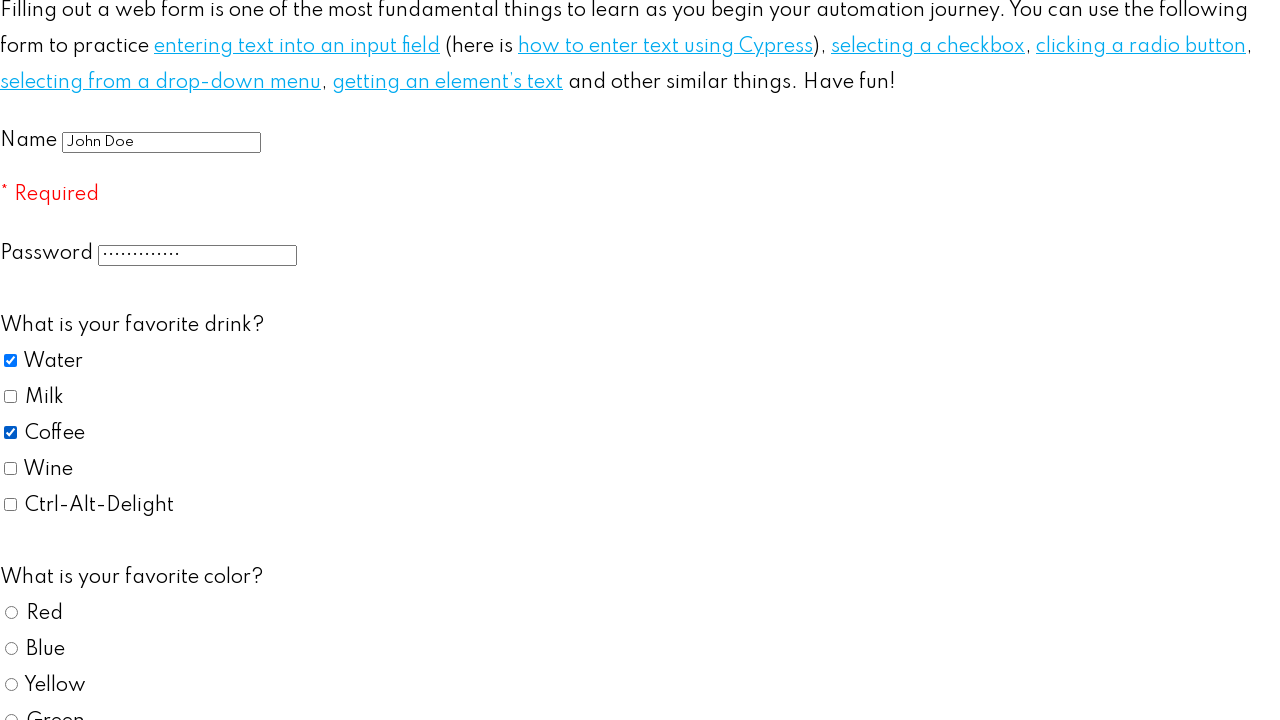

Selected Blue as favorite color at (12, 648) on #color2
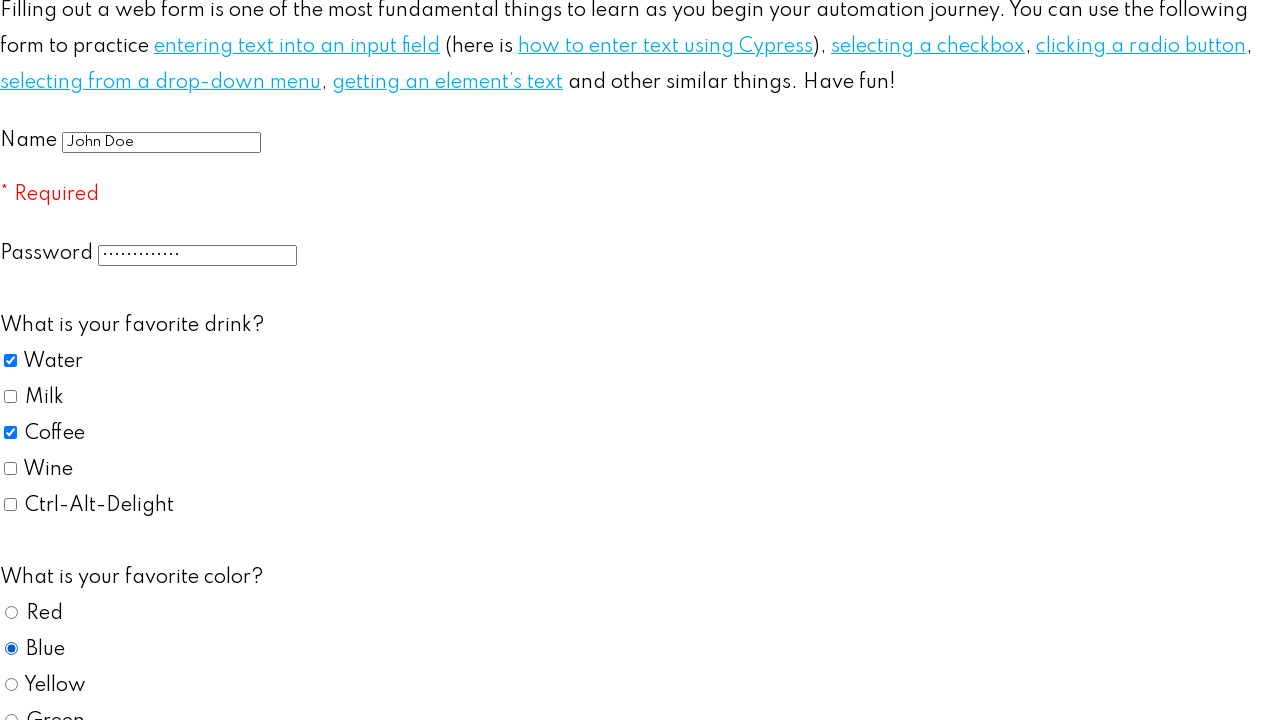

Selected 'yes' from automation dropdown on #automation
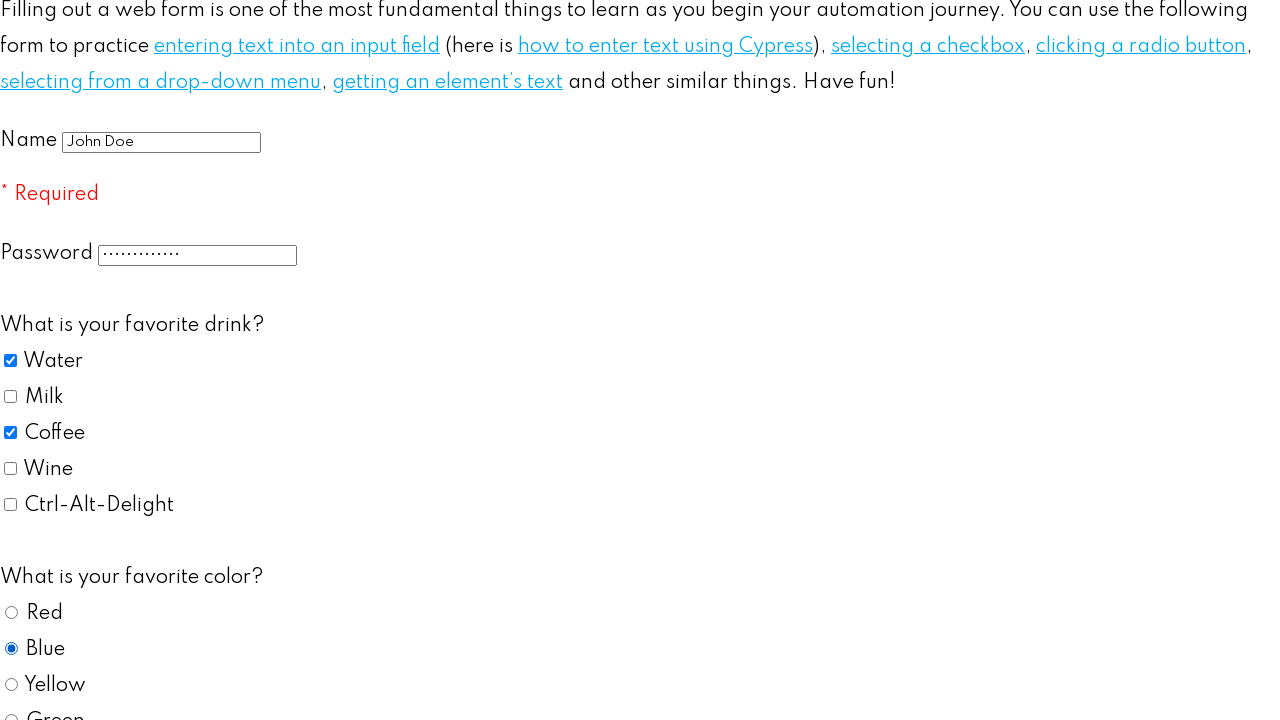

Filled email field with 'johndoe@example.com' on #email
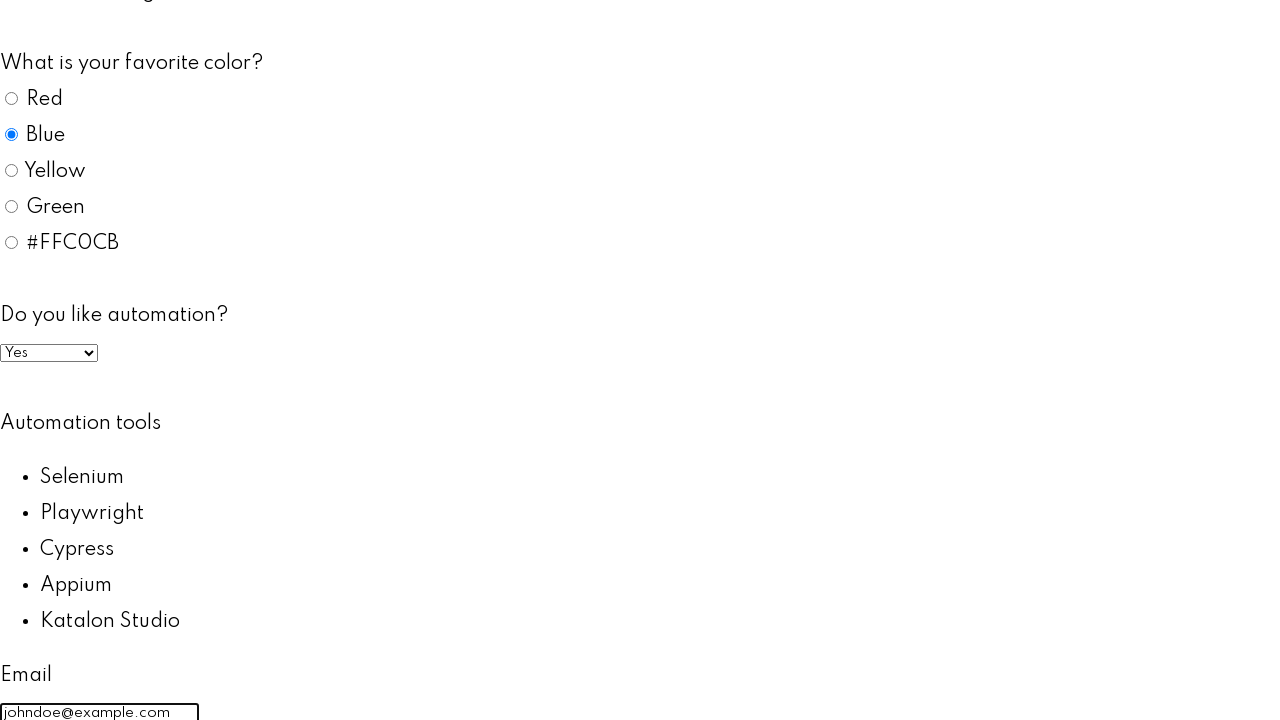

Filled message textarea with test message on #message
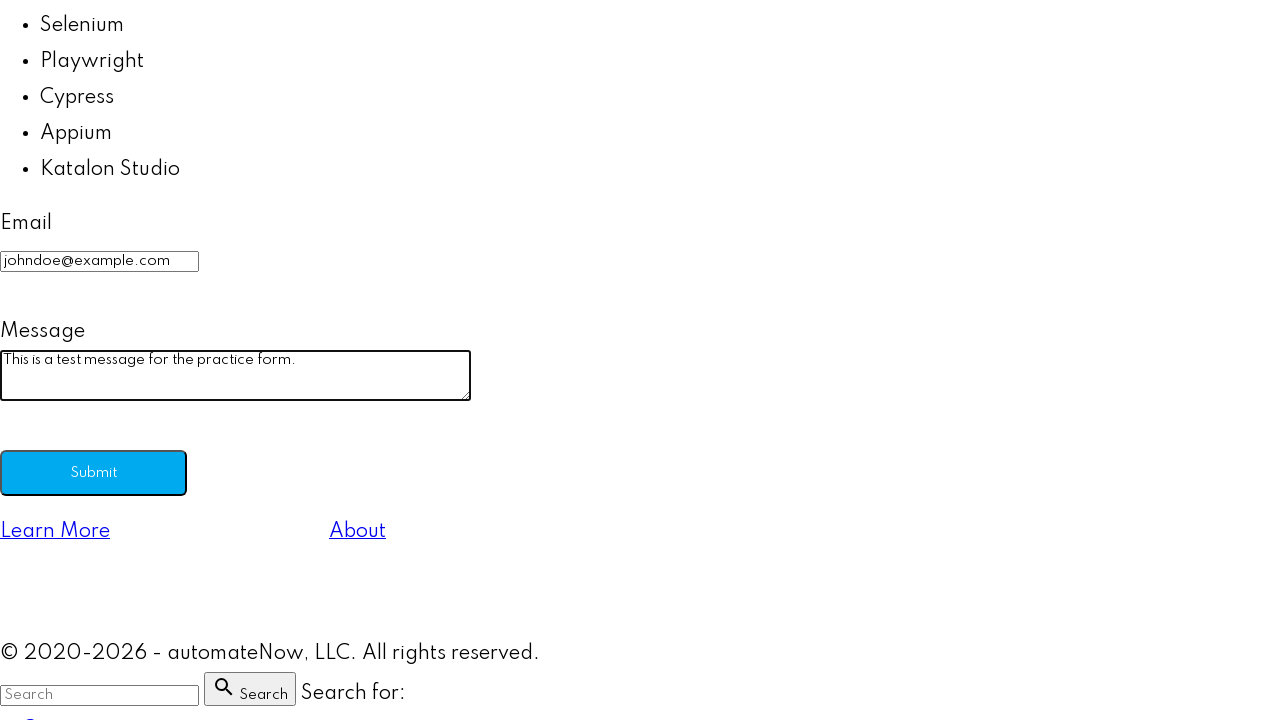

Clicked submit button to submit form at (93, 473) on #submit-btn
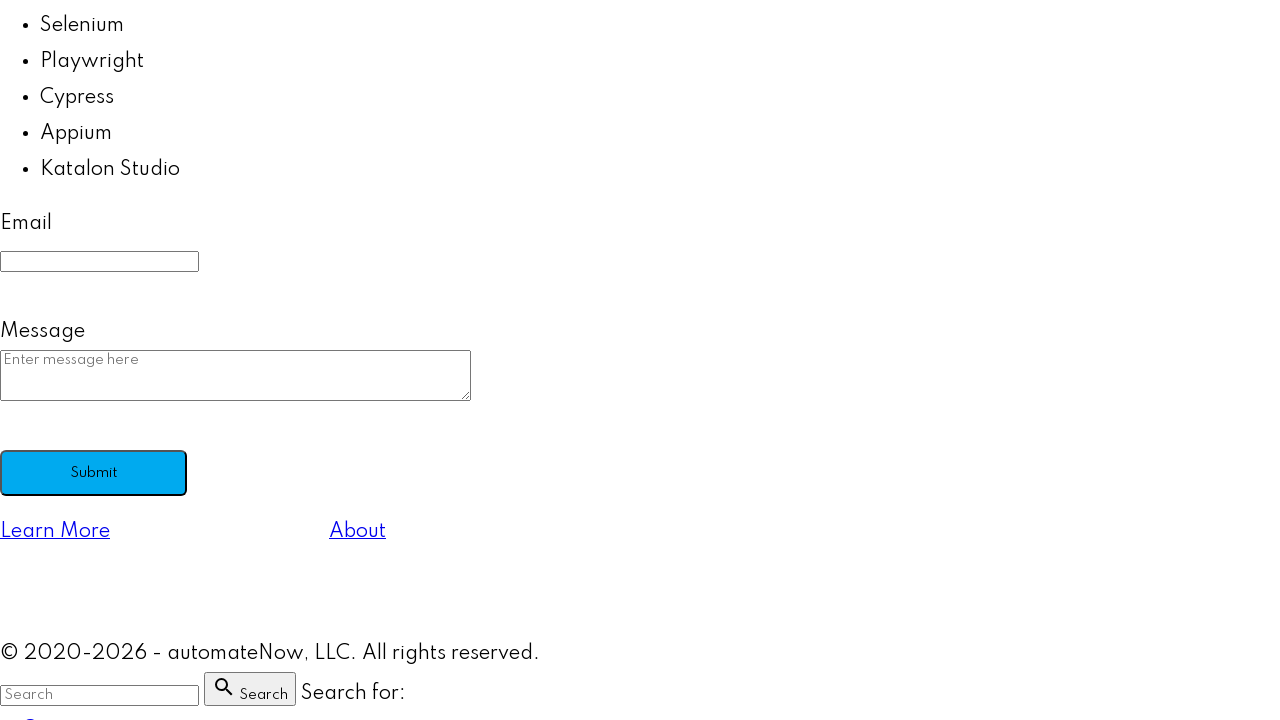

Waited 500ms for form submission alert
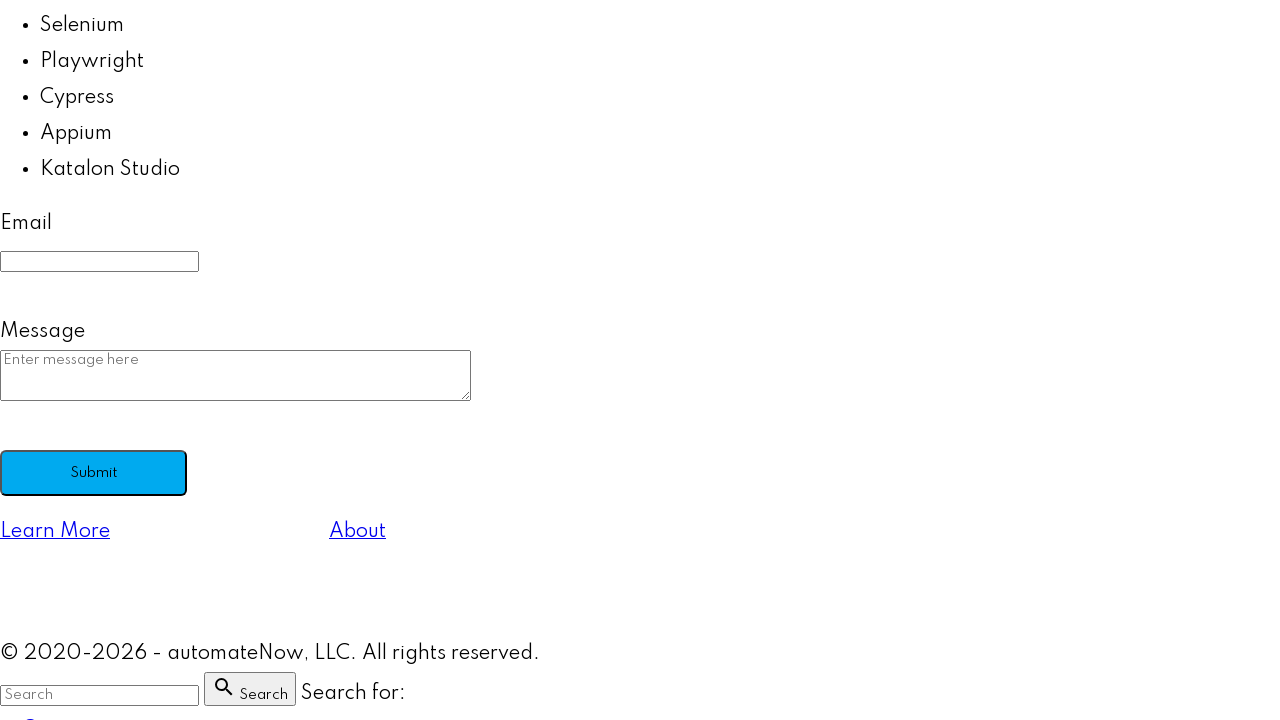

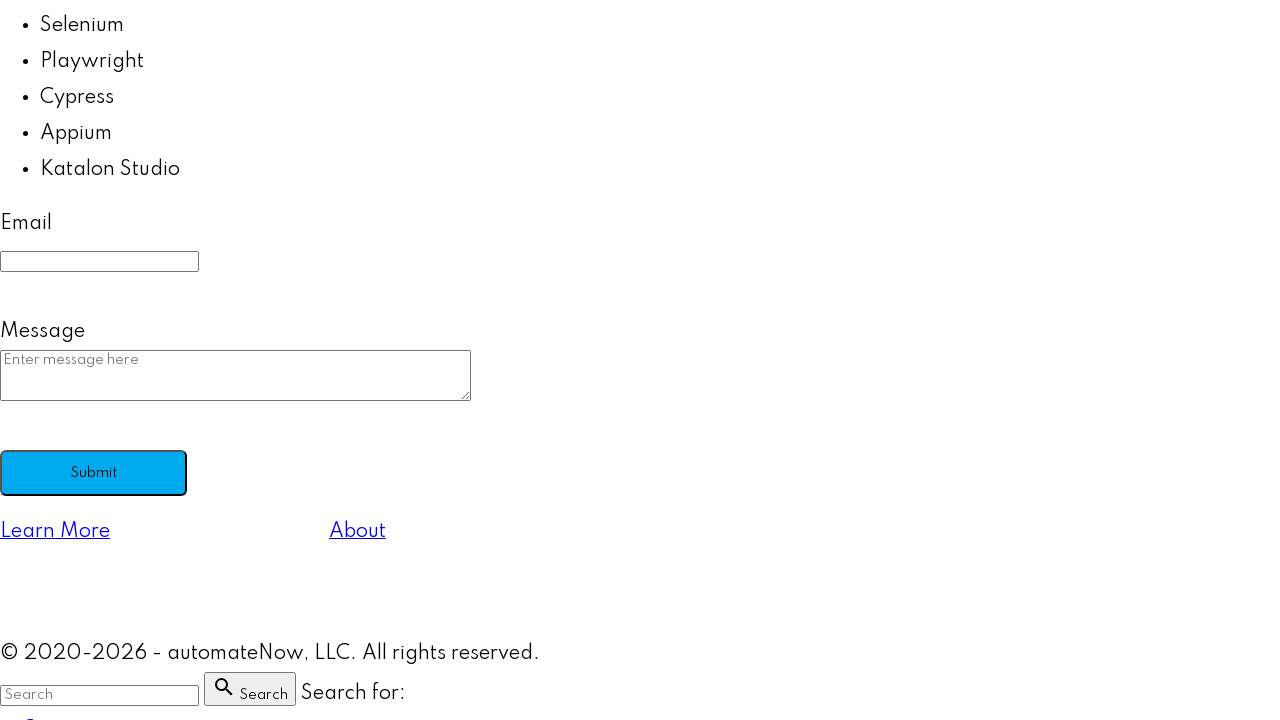